Tests that confirm password must match password field by entering different values

Starting URL: http://adjiva.com/qa-test/

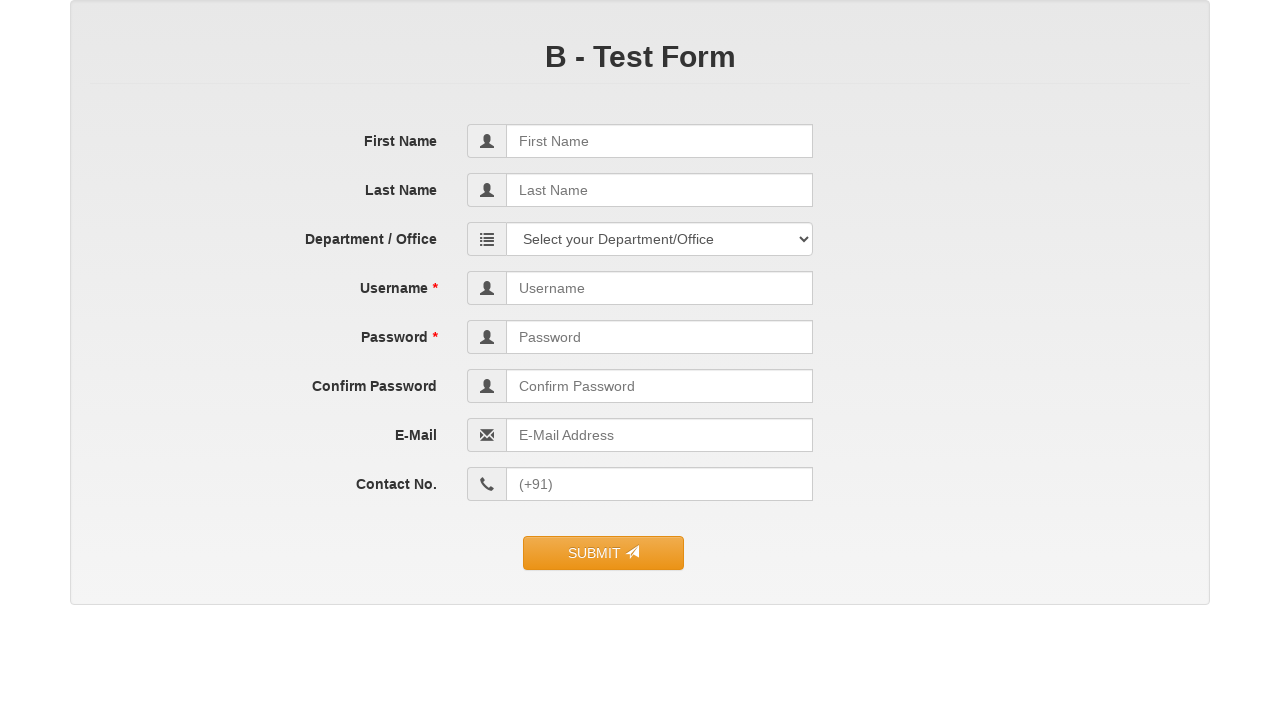

Clicked submit button at (640, 543) on //*[@id="contact_form"]/fieldset/div[10]/div
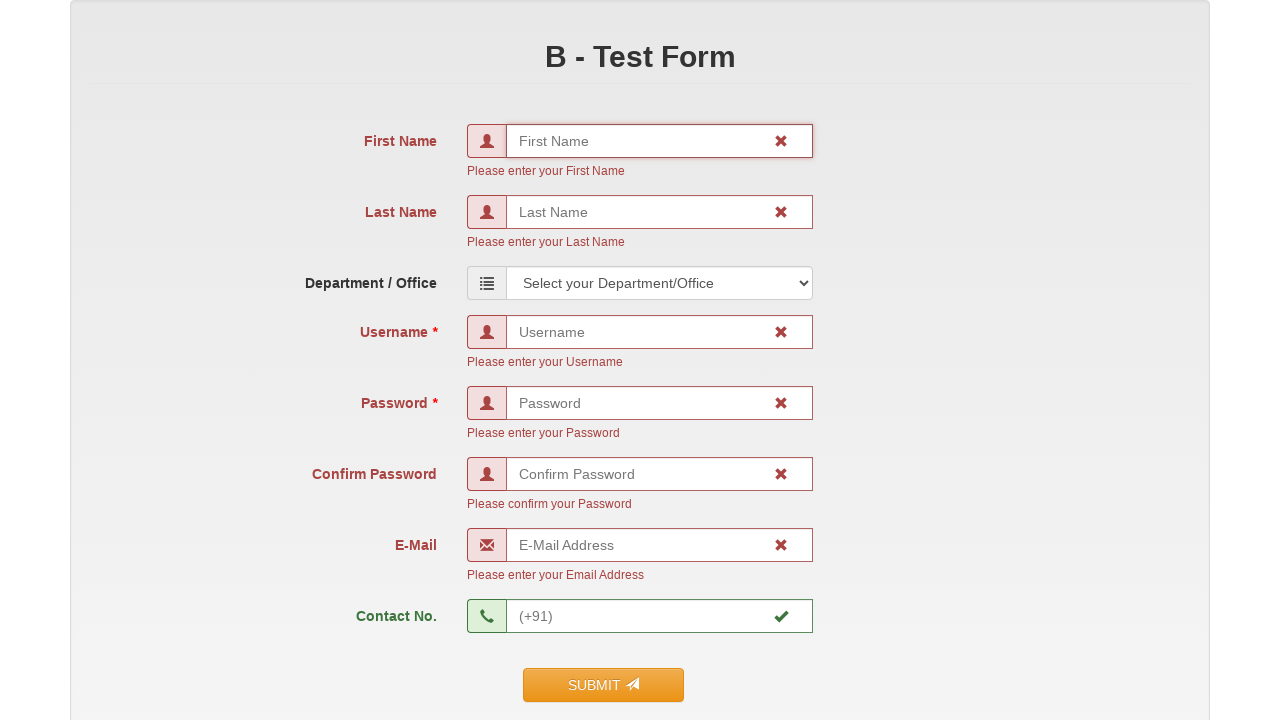

Entered password 'abcd1234' in password field on //*[@id="contact_form"]/fieldset/div[5]/div/div/input
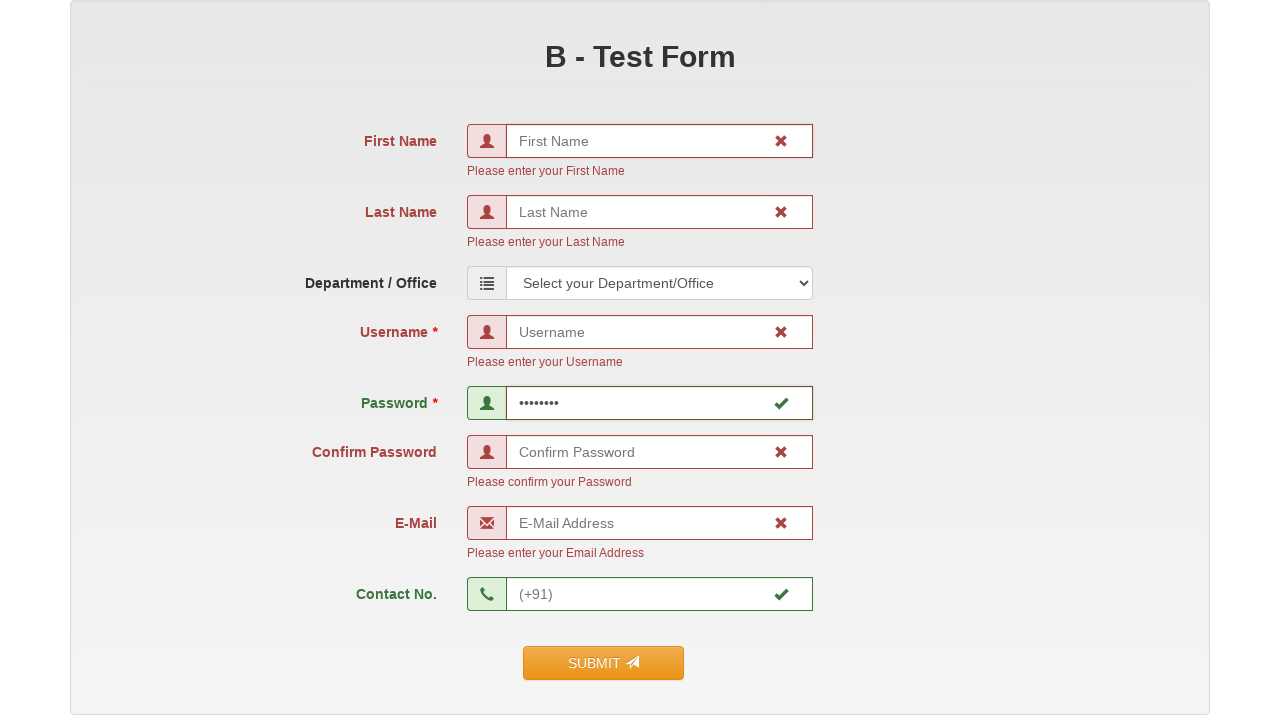

Entered different confirm password 'abcd12345' that does not match password field on //*[@id="contact_form"]/fieldset/div[6]/div/div/input
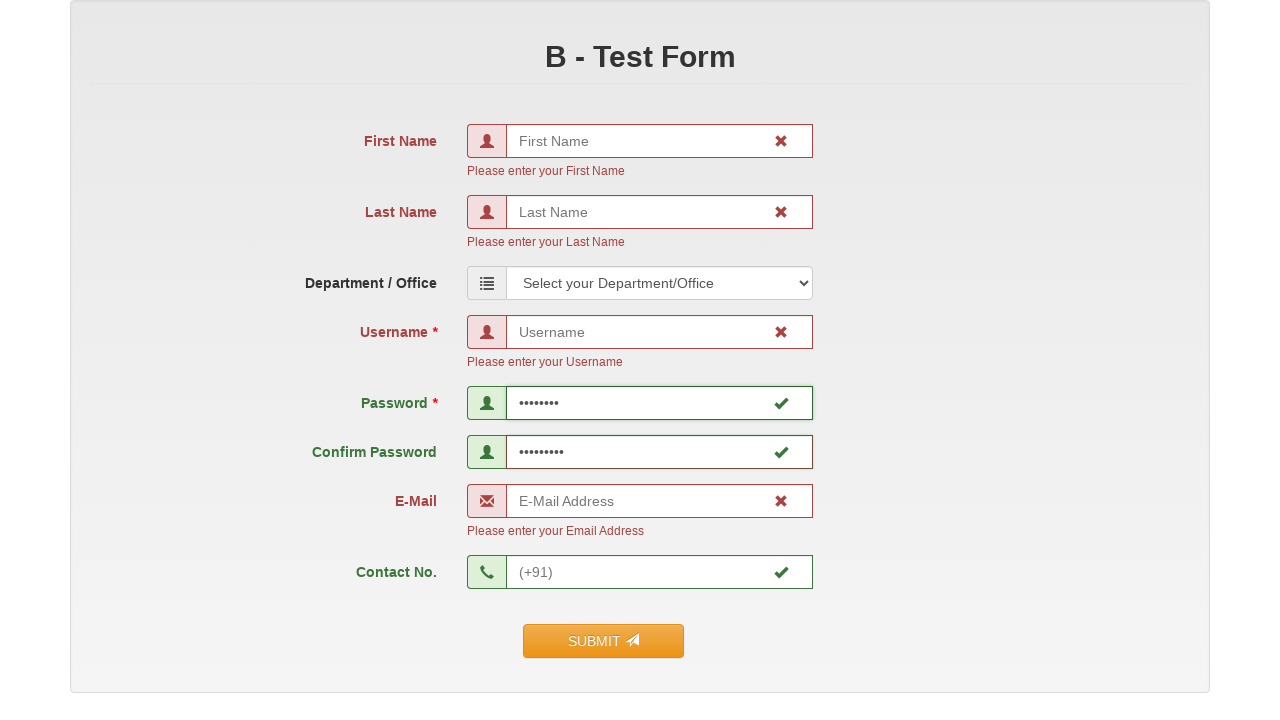

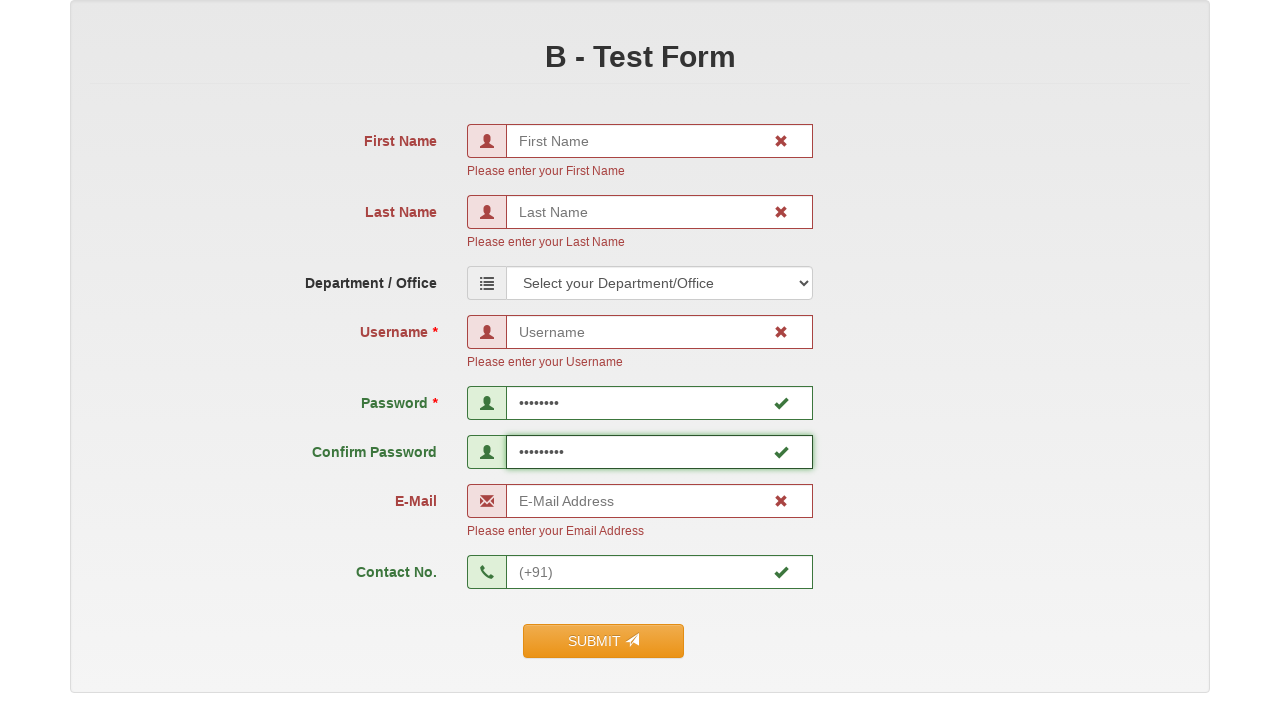